Tests the product search and price filtering functionality on Jumia Kenya e-commerce site by entering a search term, submitting the search, and then filtering results by maximum price.

Starting URL: https://www.jumia.co.ke/

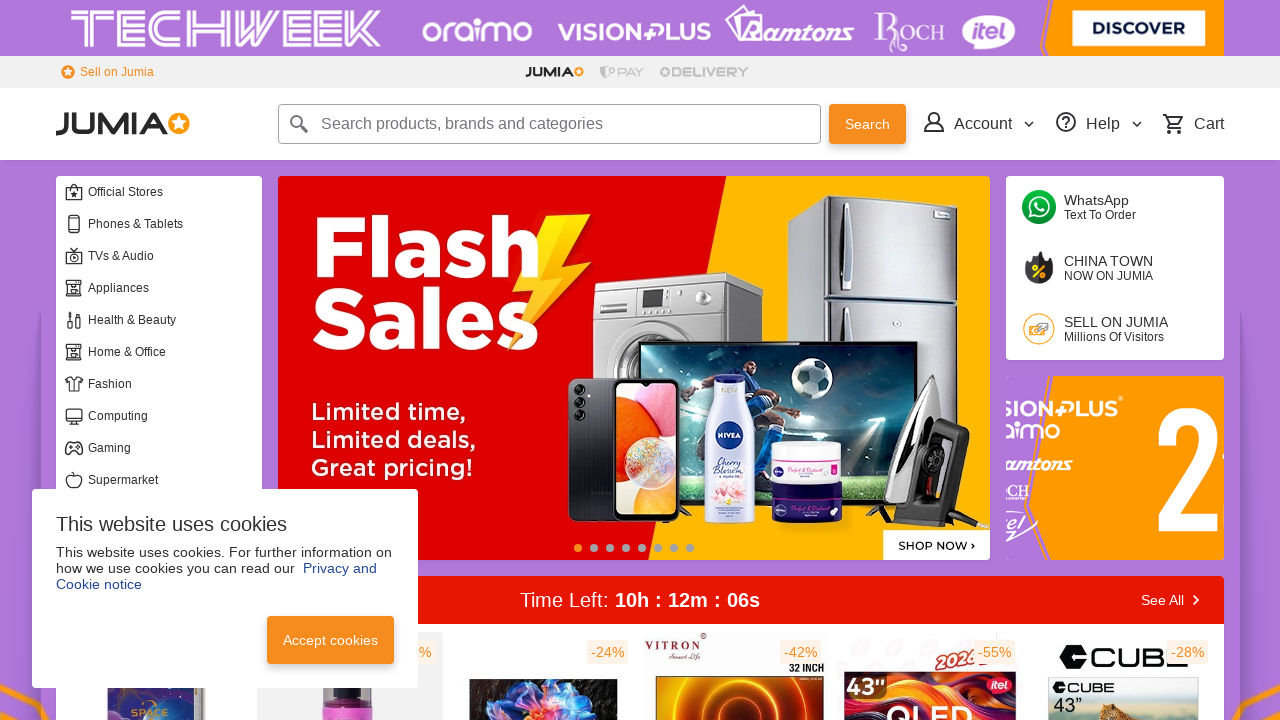

Filled search box with 'wireless headphones' on input[type='search'], form input[name='q'], header form input
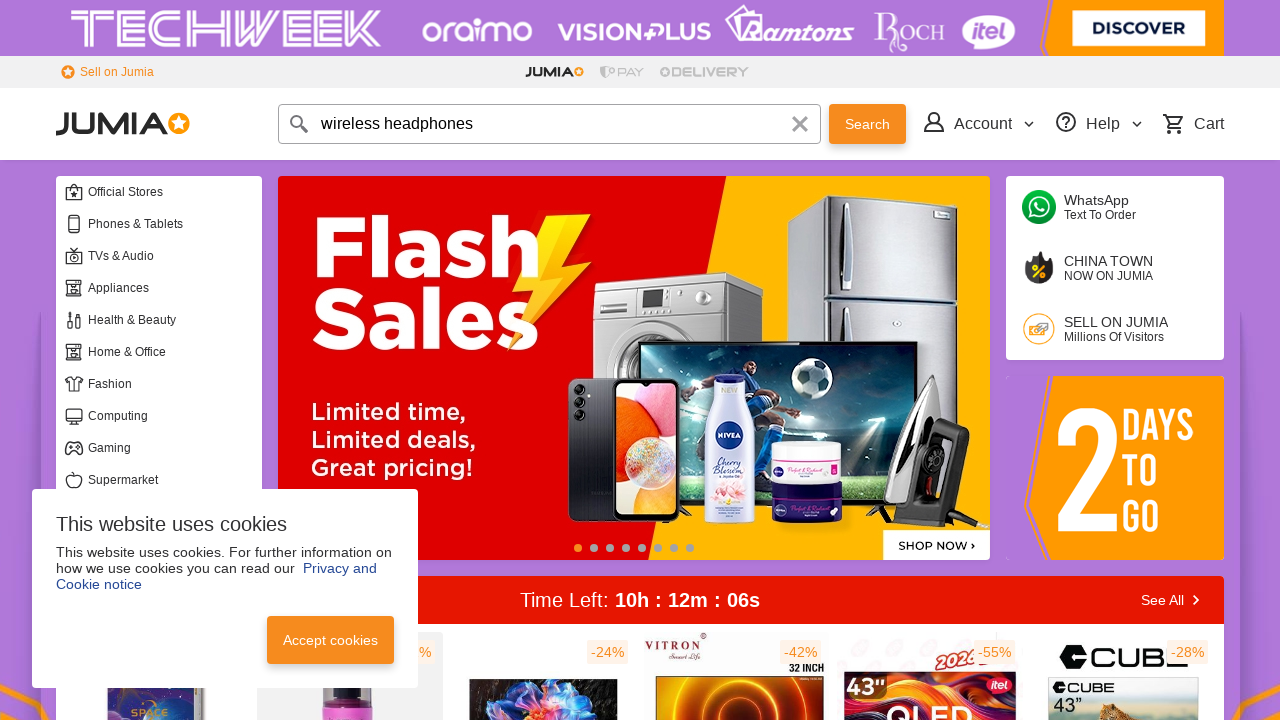

Submitted search by pressing Enter on input[type='search'], form input[name='q'], header form input
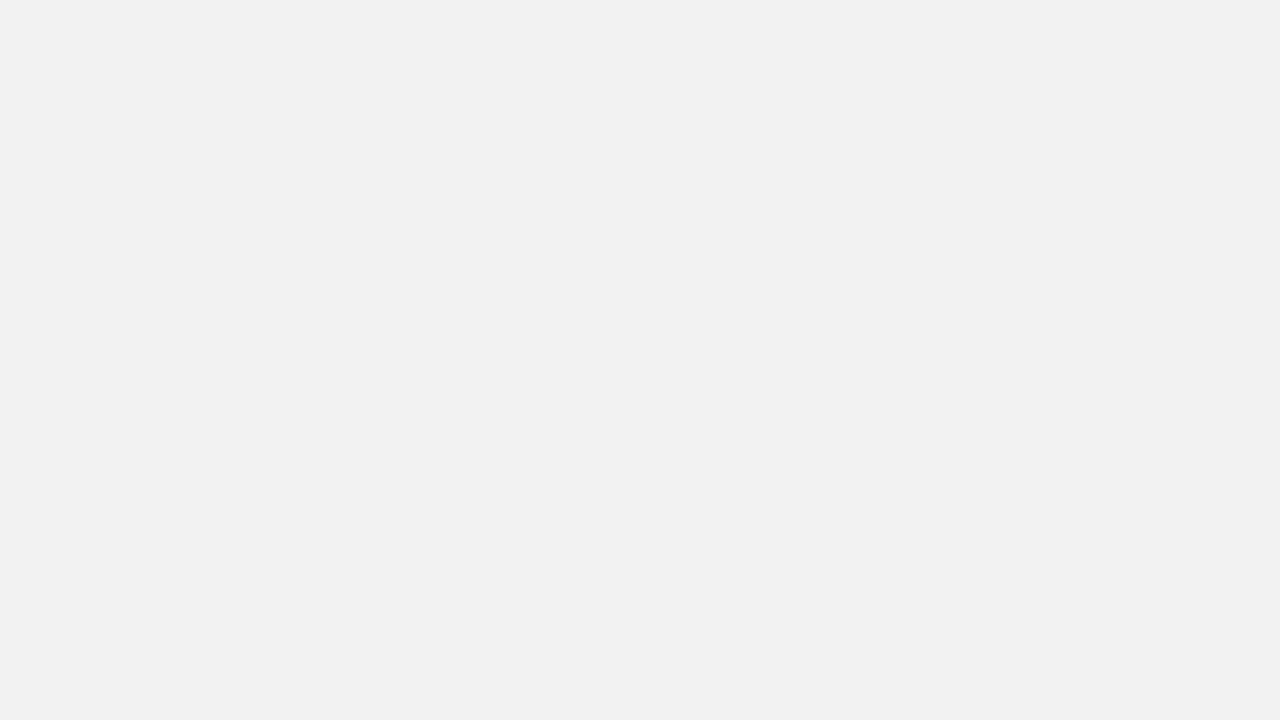

Search results loaded successfully
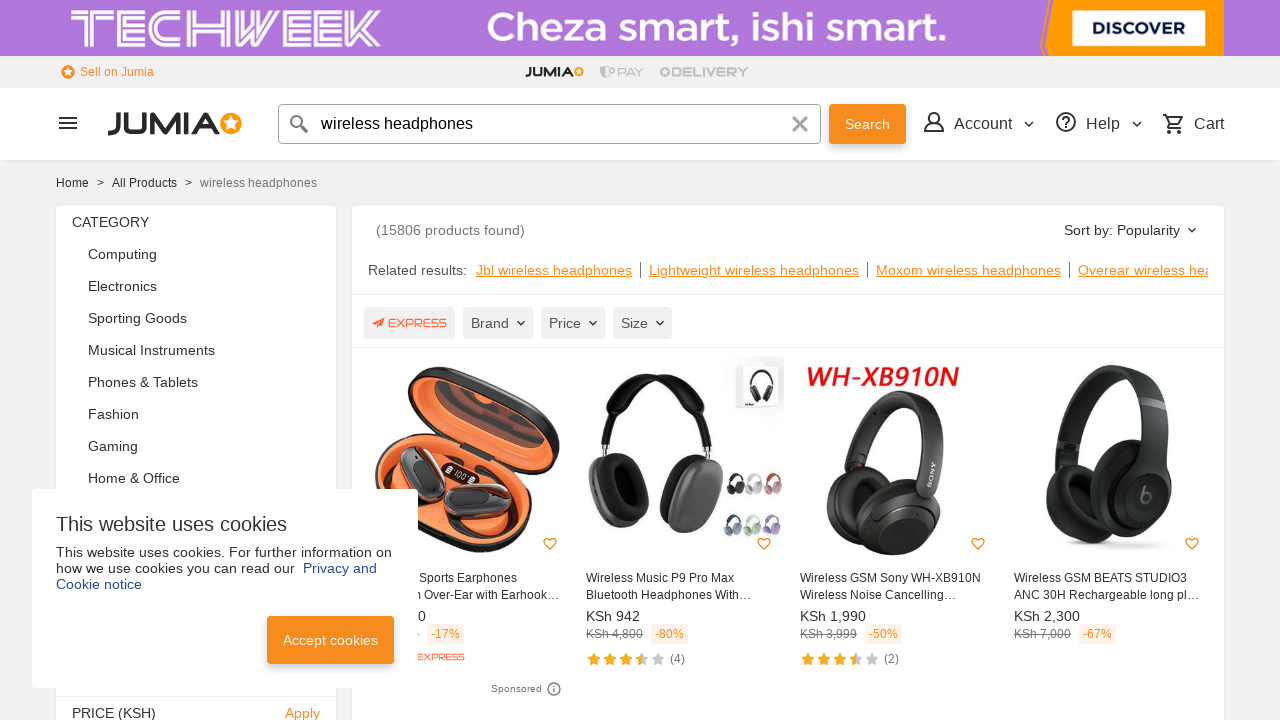

Applied price filter with maximum price of 15000 and navigated to filtered results
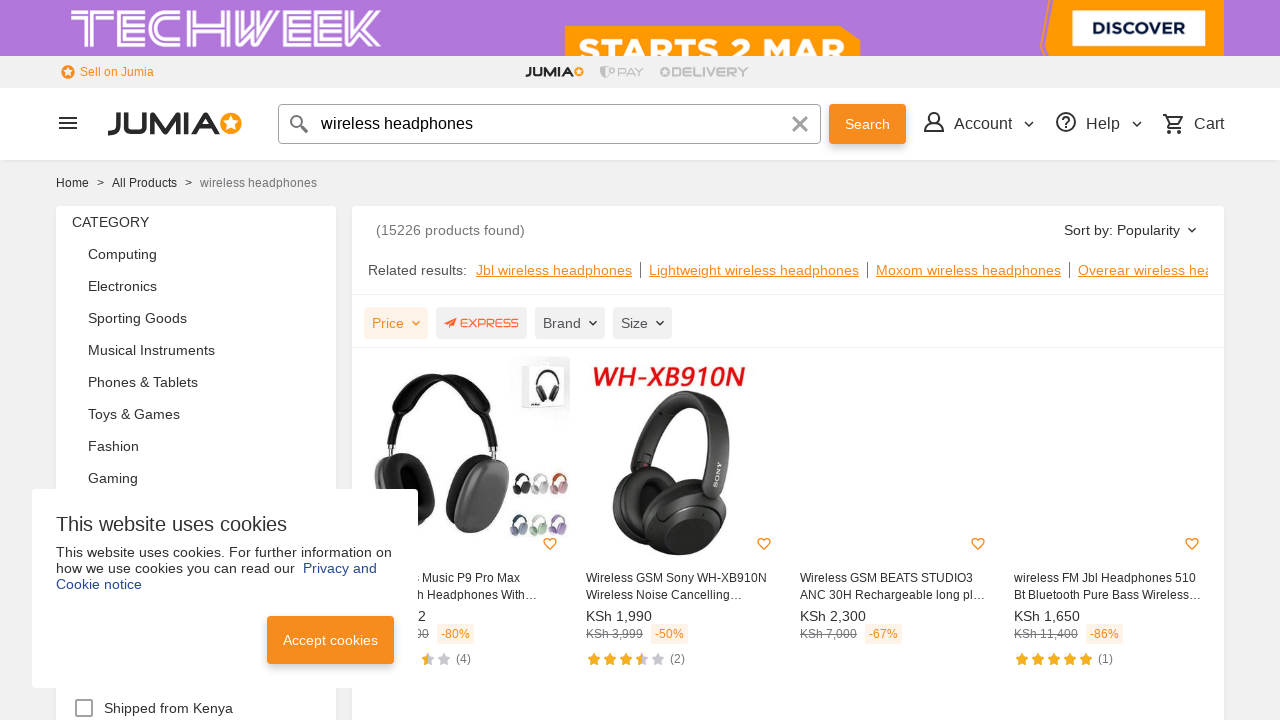

Filtered search results loaded successfully
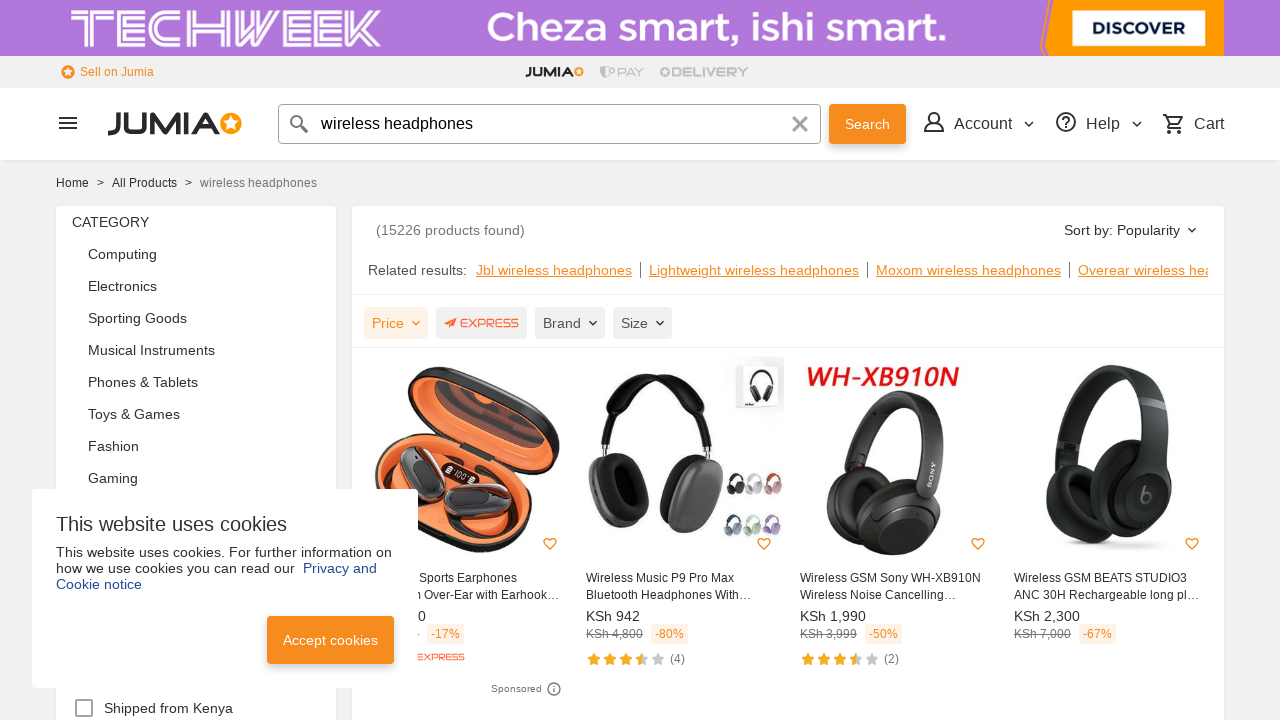

Results count information displayed on page
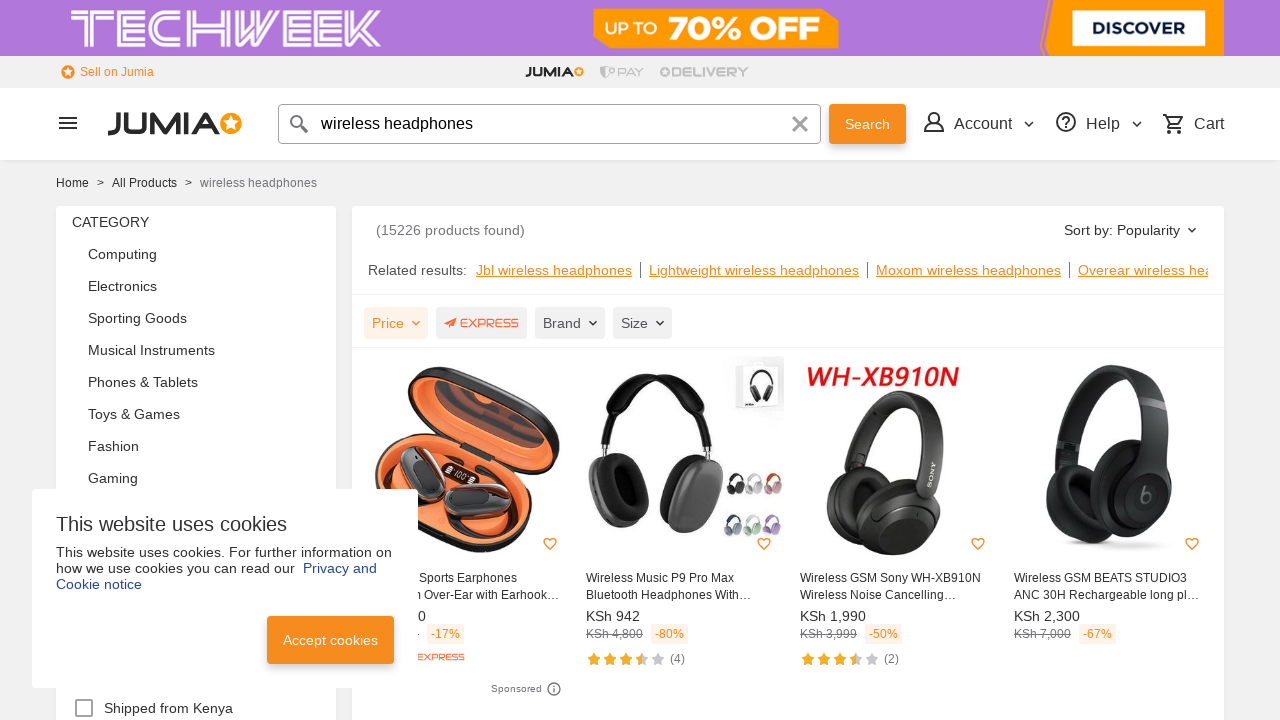

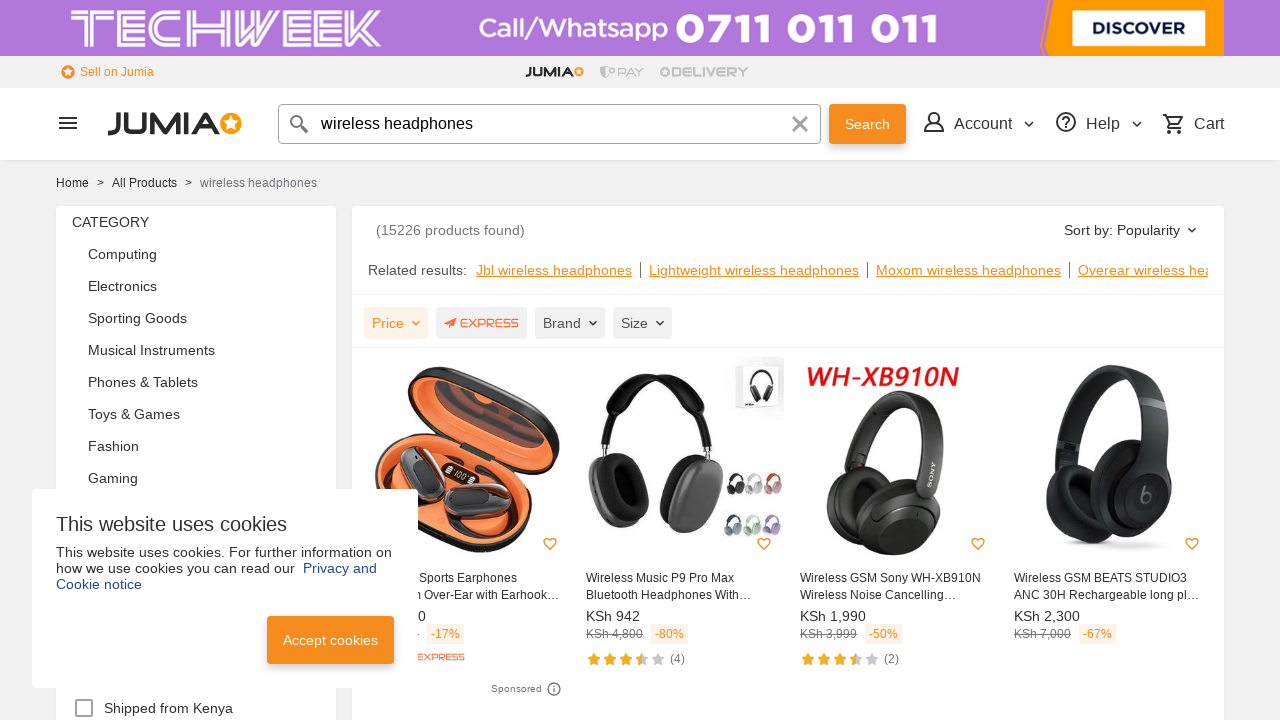